Tests the complete checkout flow including adding multiple items to cart, validating cart contents, filling checkout information, and completing the purchase

Starting URL: https://www.saucedemo.com/

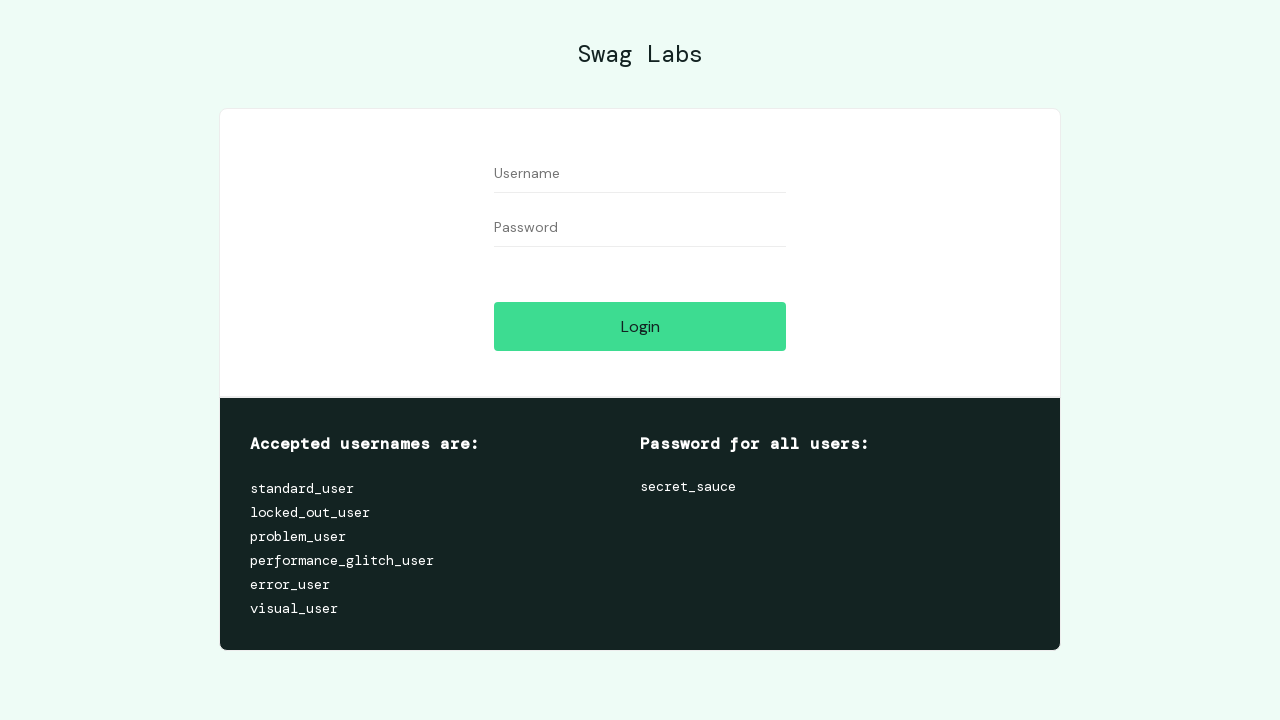

Filled username field with 'standard_user' on #user-name
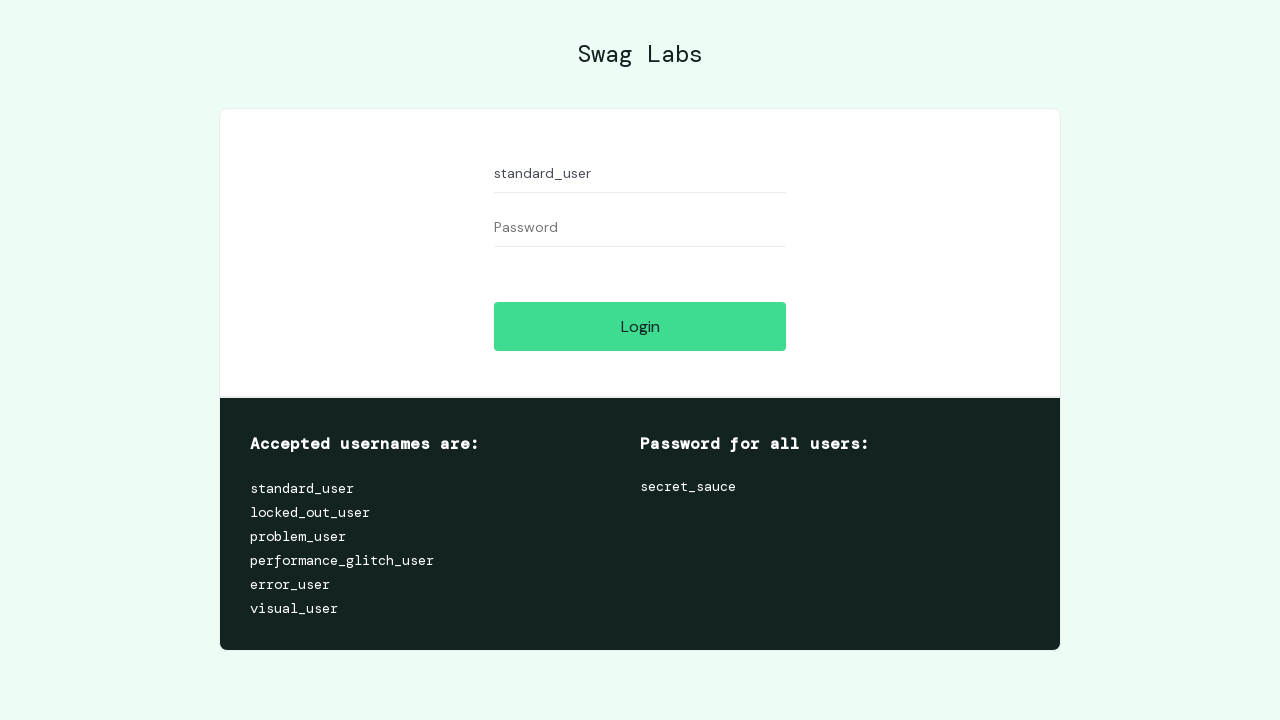

Filled password field with 'secret_sauce' on #password
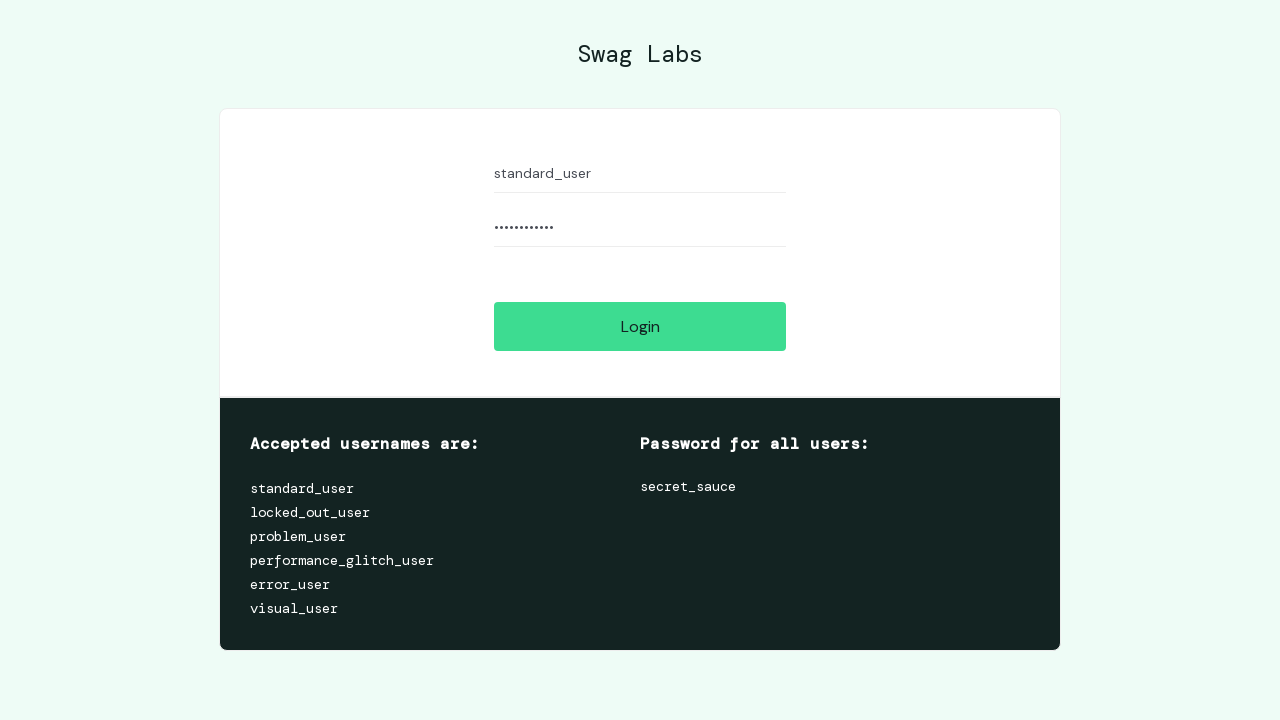

Clicked login button to authenticate at (640, 326) on #login-button
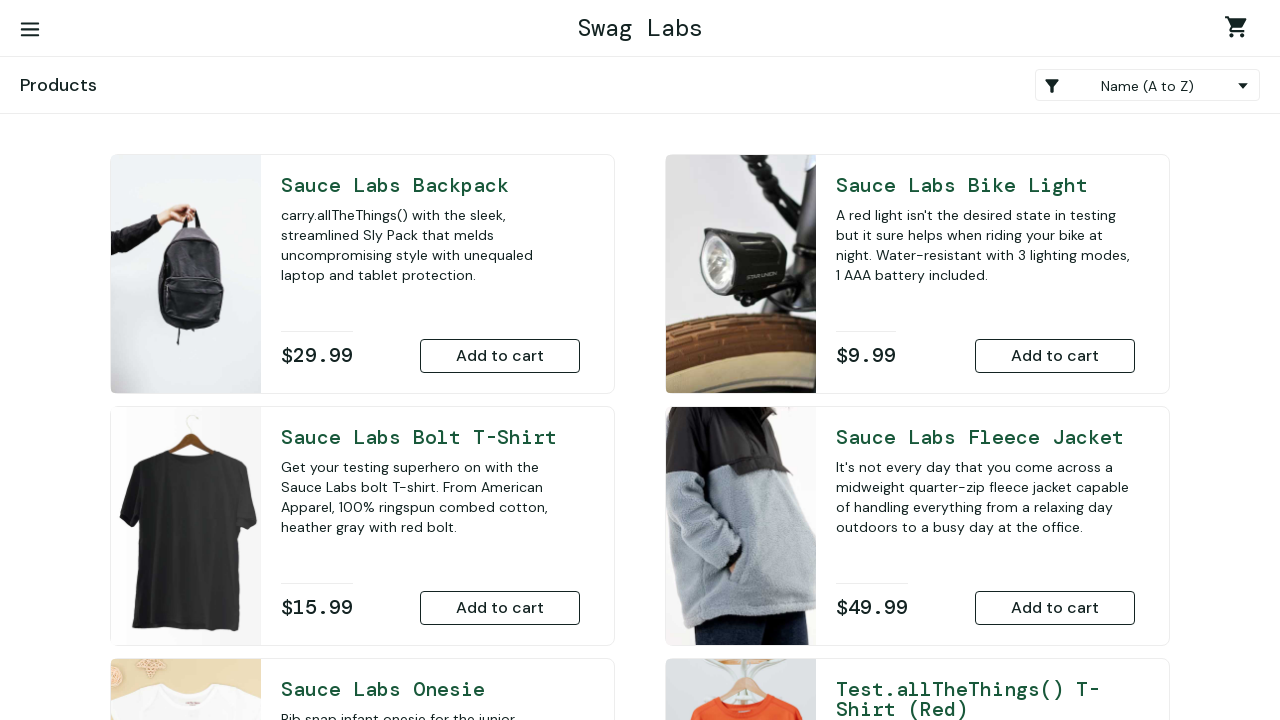

Inventory list loaded successfully
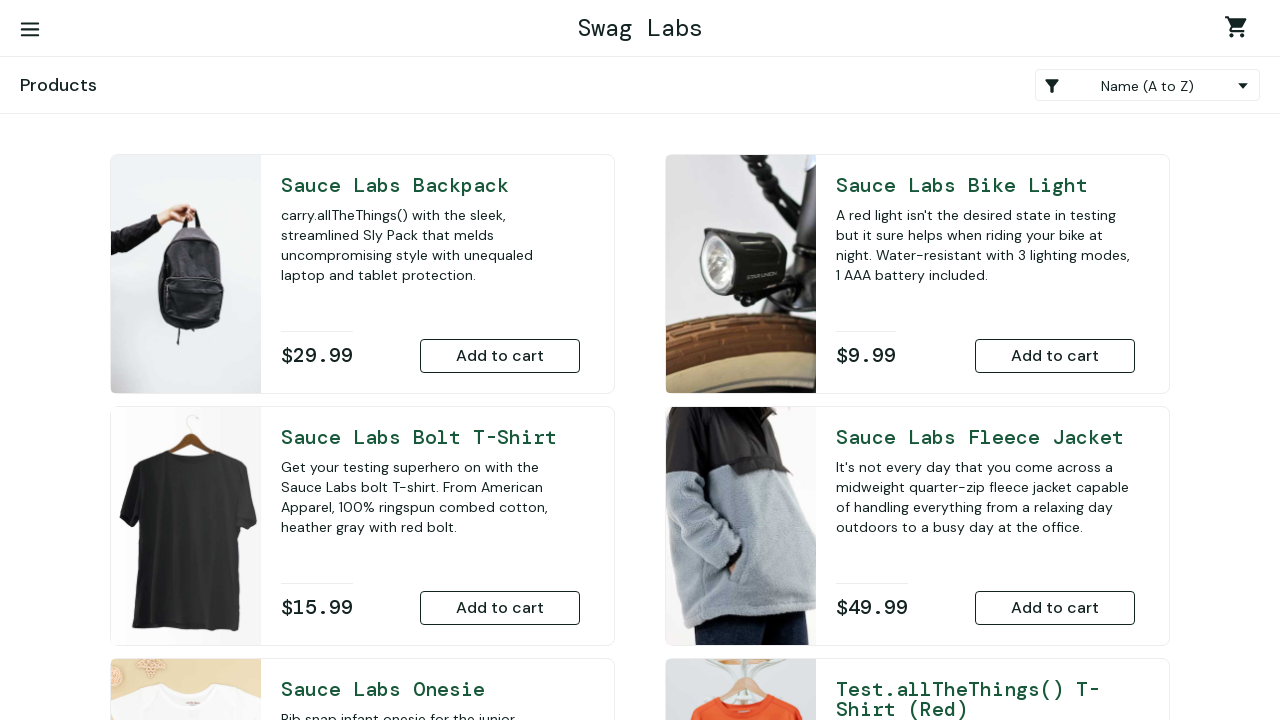

Added Sauce Labs Backpack to cart at (500, 356) on [data-test='add-to-cart-sauce-labs-backpack']
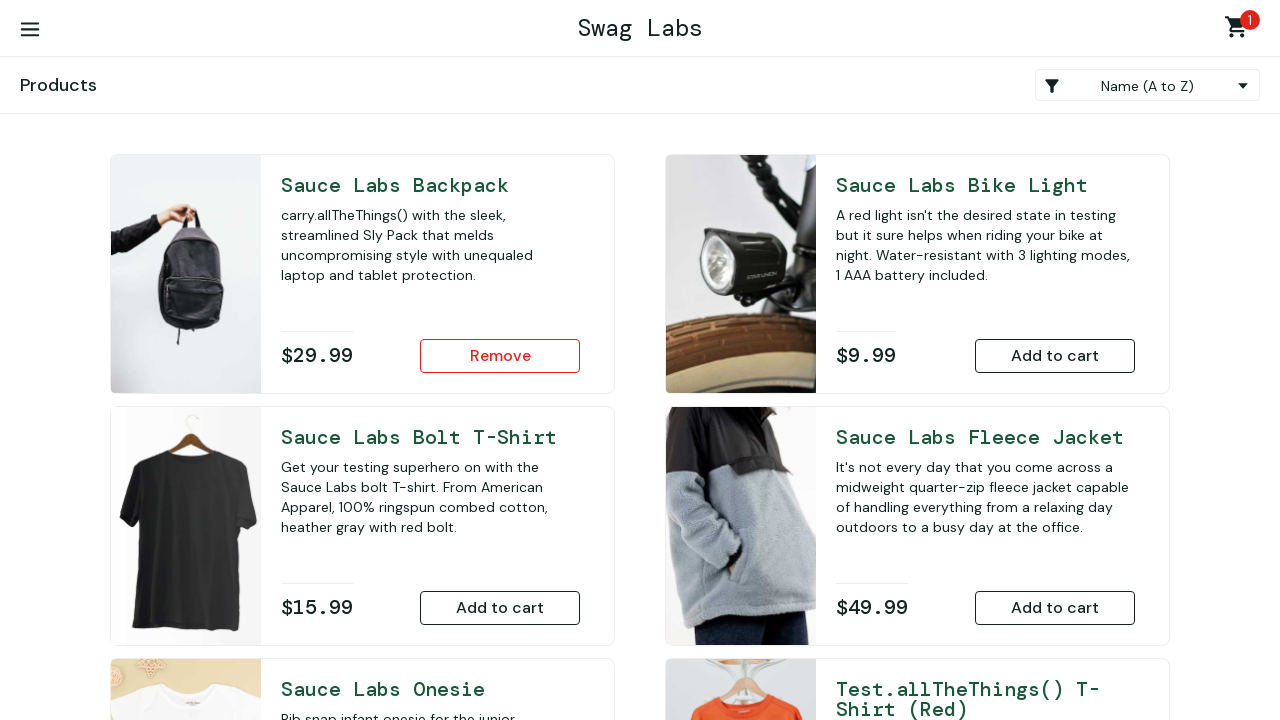

Added Sauce Labs Bike Light to cart at (1055, 356) on [data-test='add-to-cart-sauce-labs-bike-light']
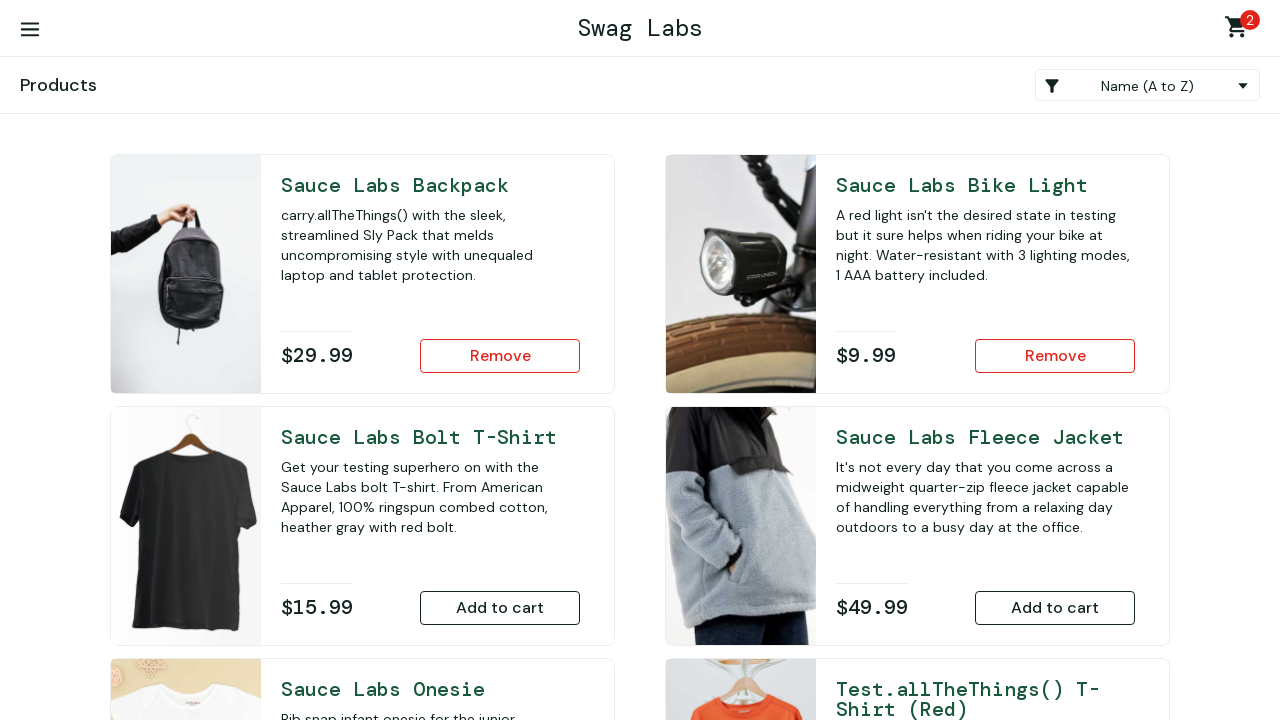

Added Sauce Labs Bolt T-Shirt to cart at (500, 608) on [data-test='add-to-cart-sauce-labs-bolt-t-shirt']
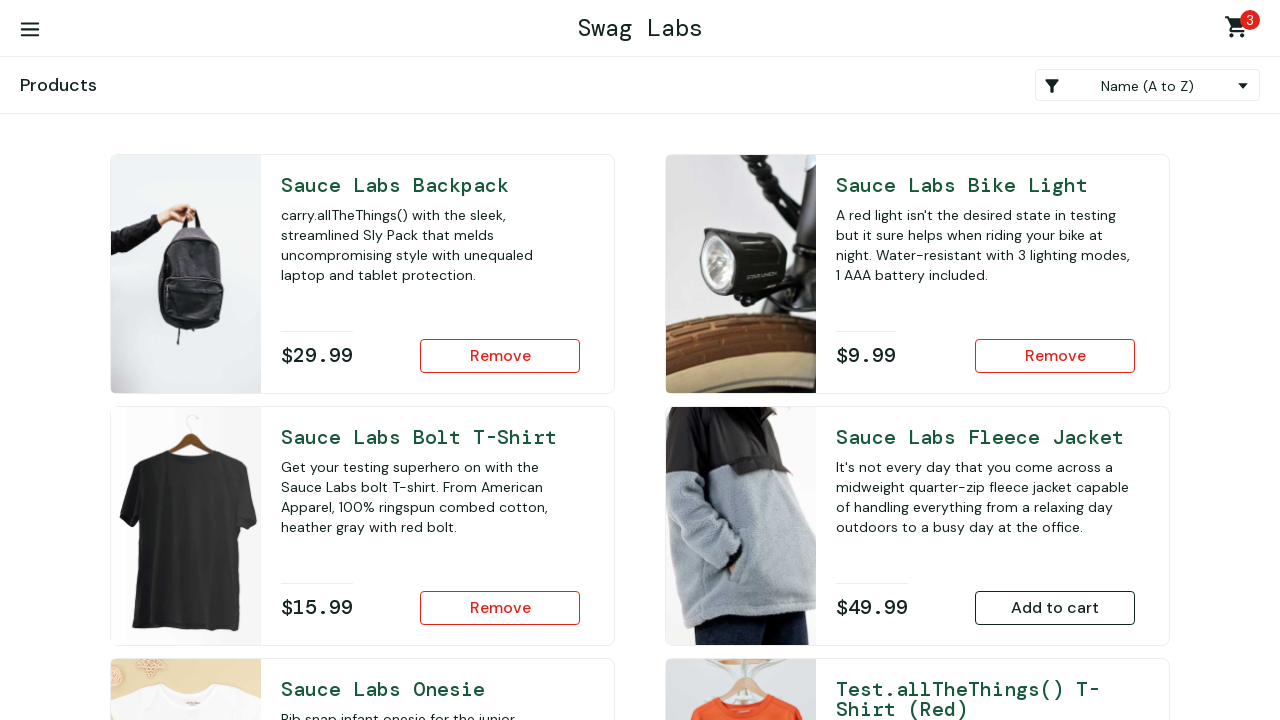

Clicked shopping cart icon to view cart at (1240, 30) on .shopping_cart_link
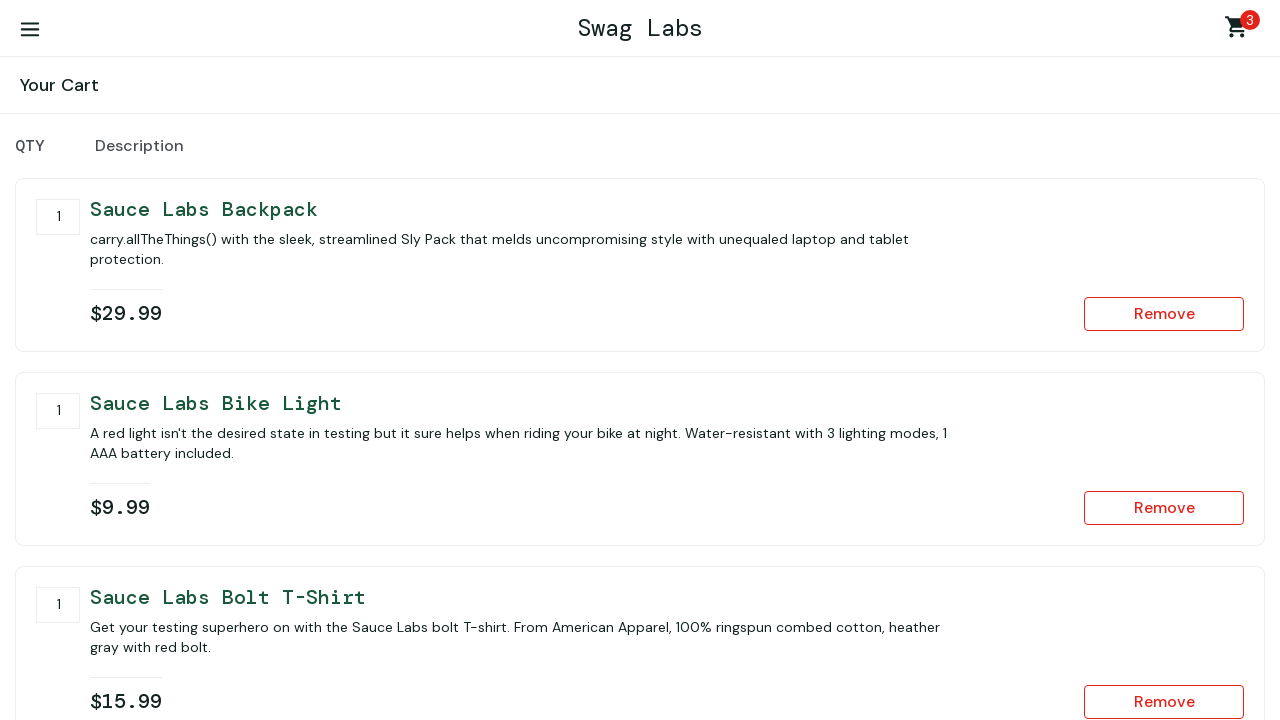

Cart page loaded with items displayed
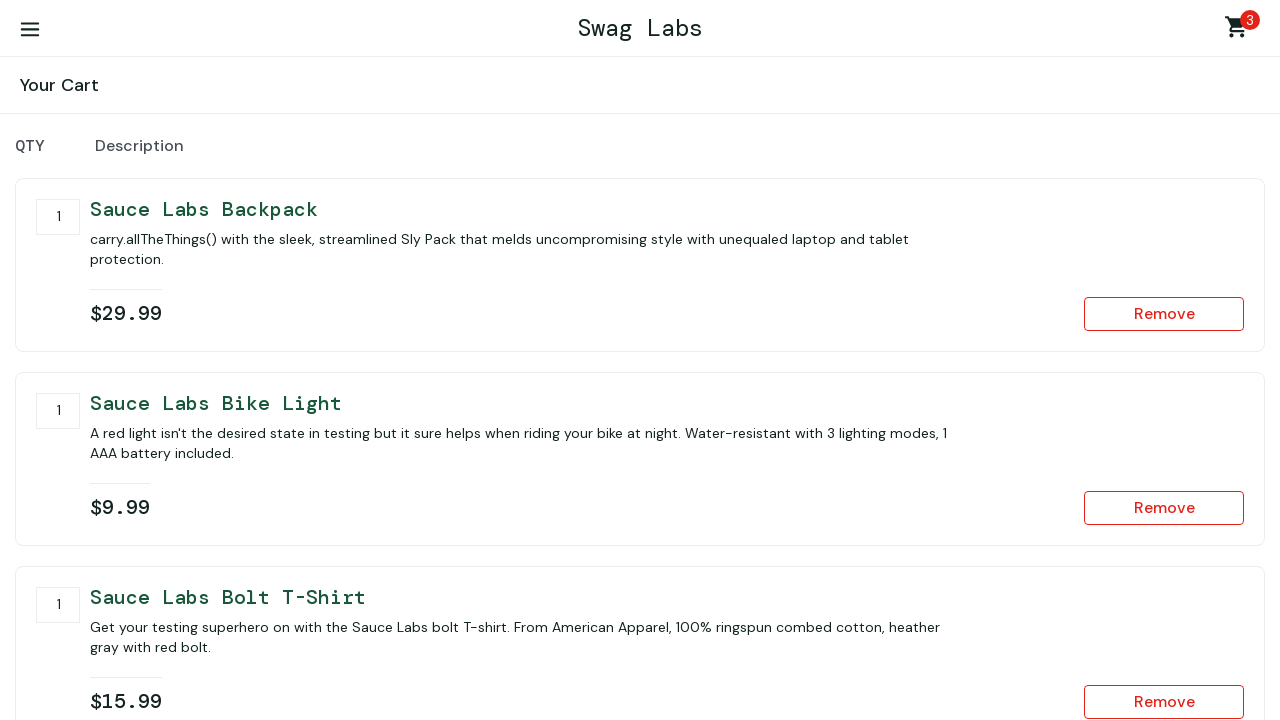

Clicked checkout button to proceed at (1155, 463) on [data-test='checkout']
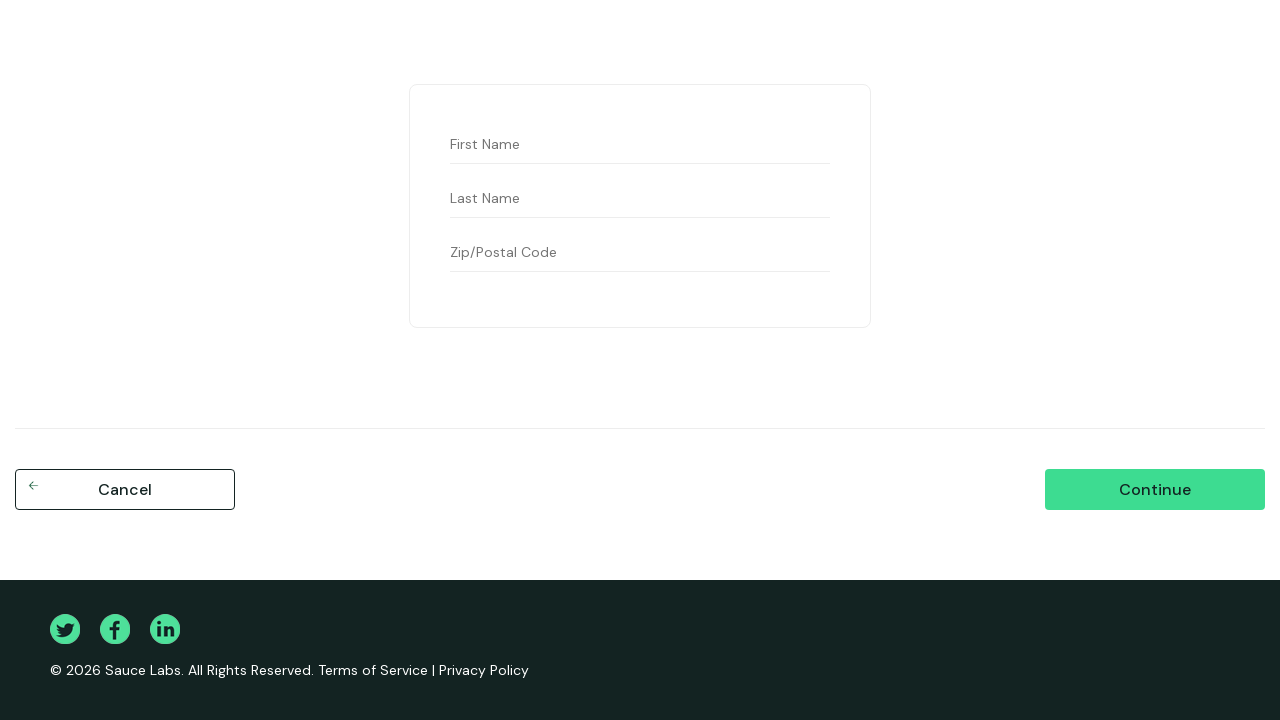

Filled first name field with 'Ashwin' on [data-test='firstName']
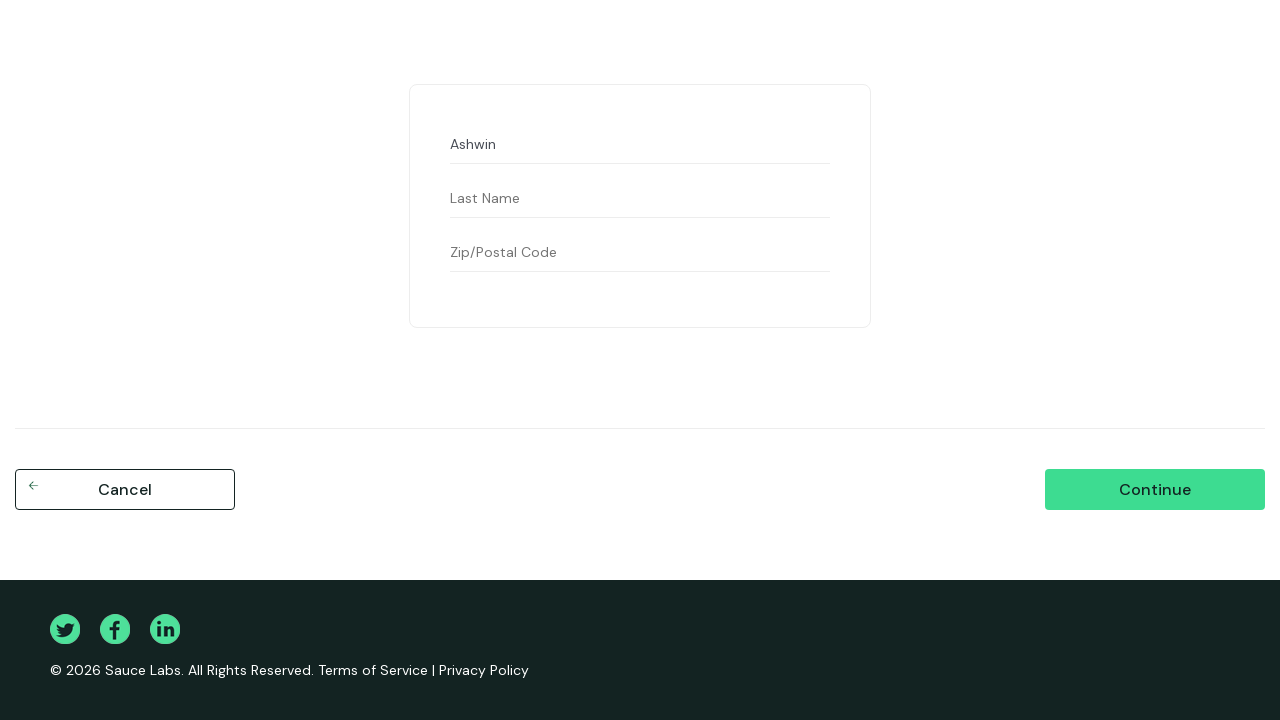

Filled last name field with 'Mourya' on [data-test='lastName']
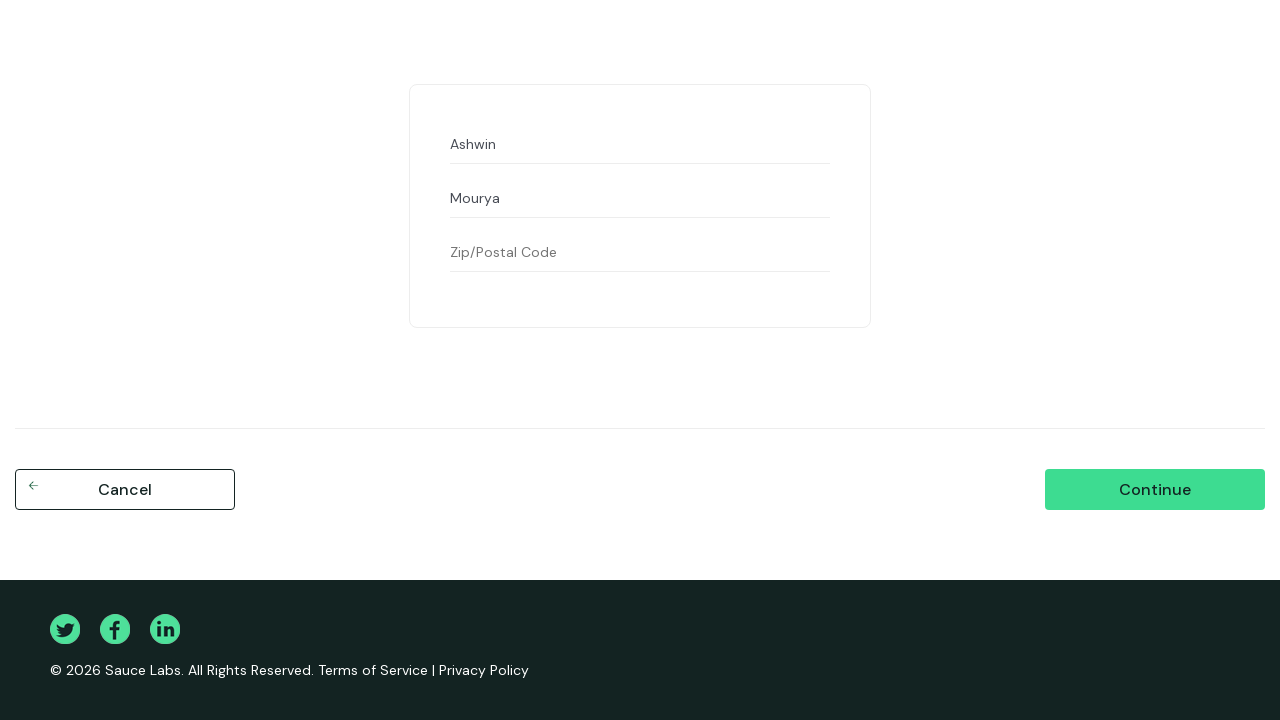

Filled postal code field with '44001' on [data-test='postalCode']
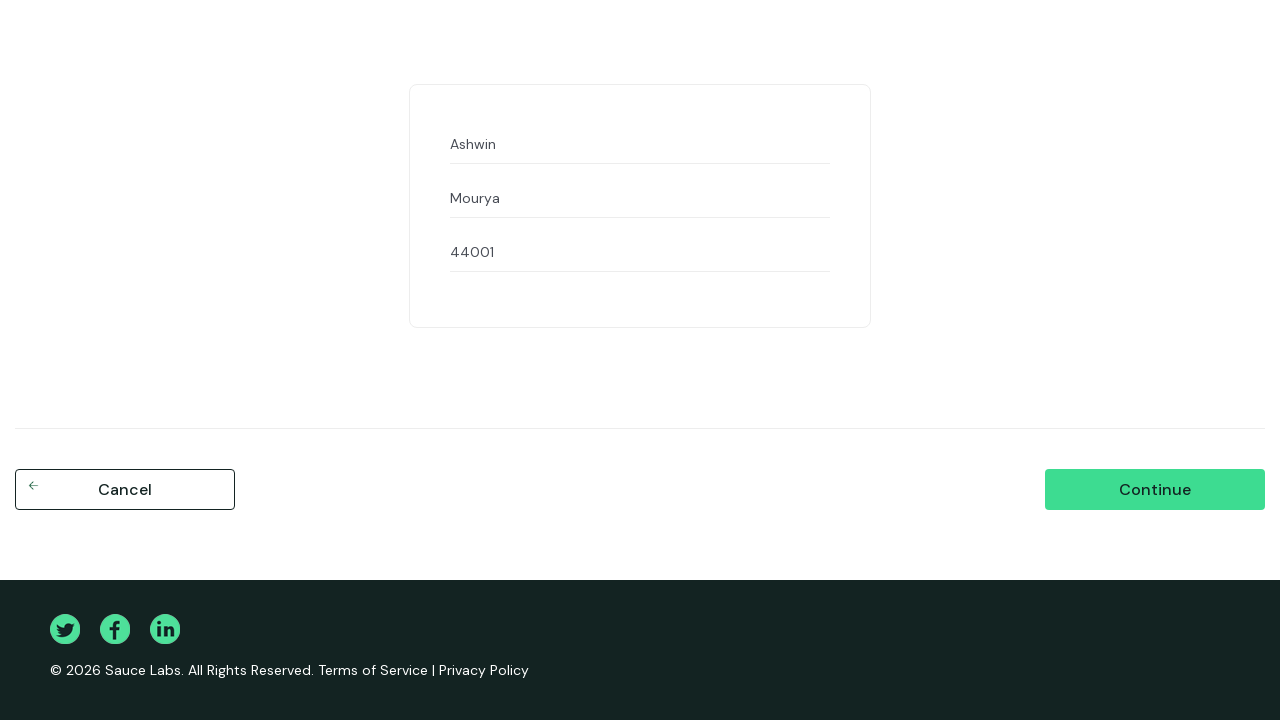

Clicked continue button to proceed to checkout overview at (1155, 490) on [data-test='continue']
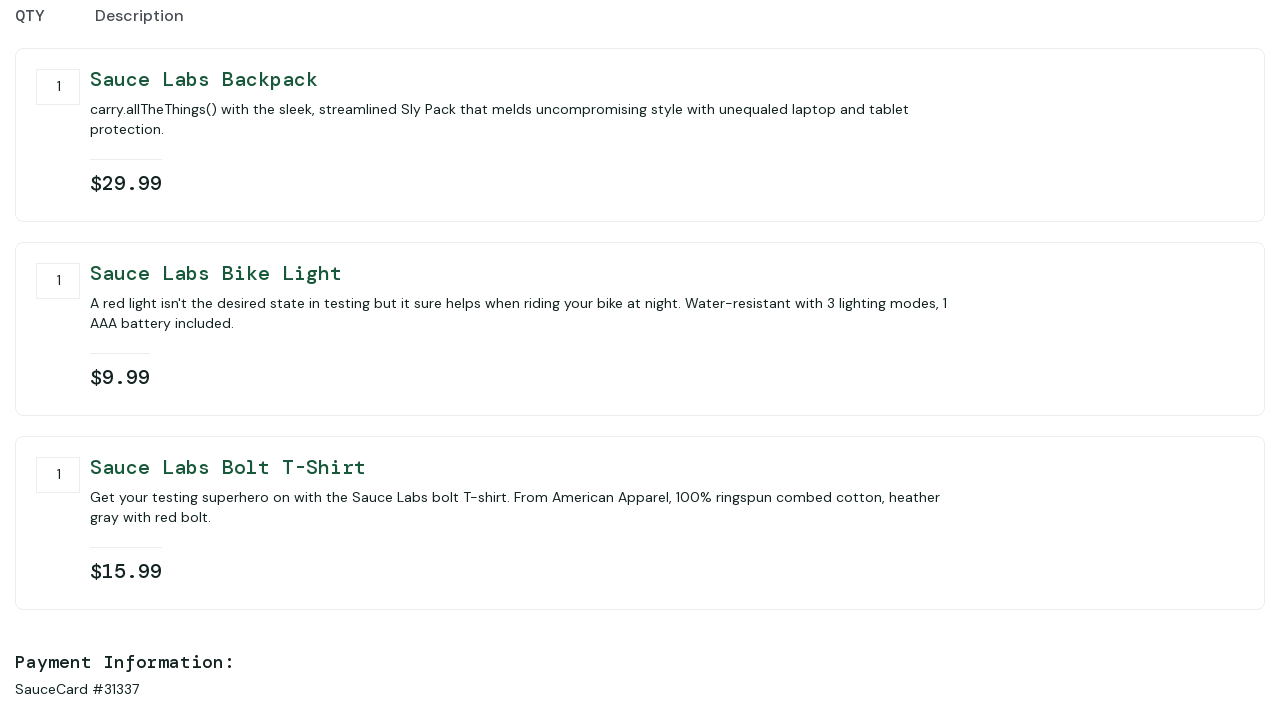

Checkout overview page loaded with order summary
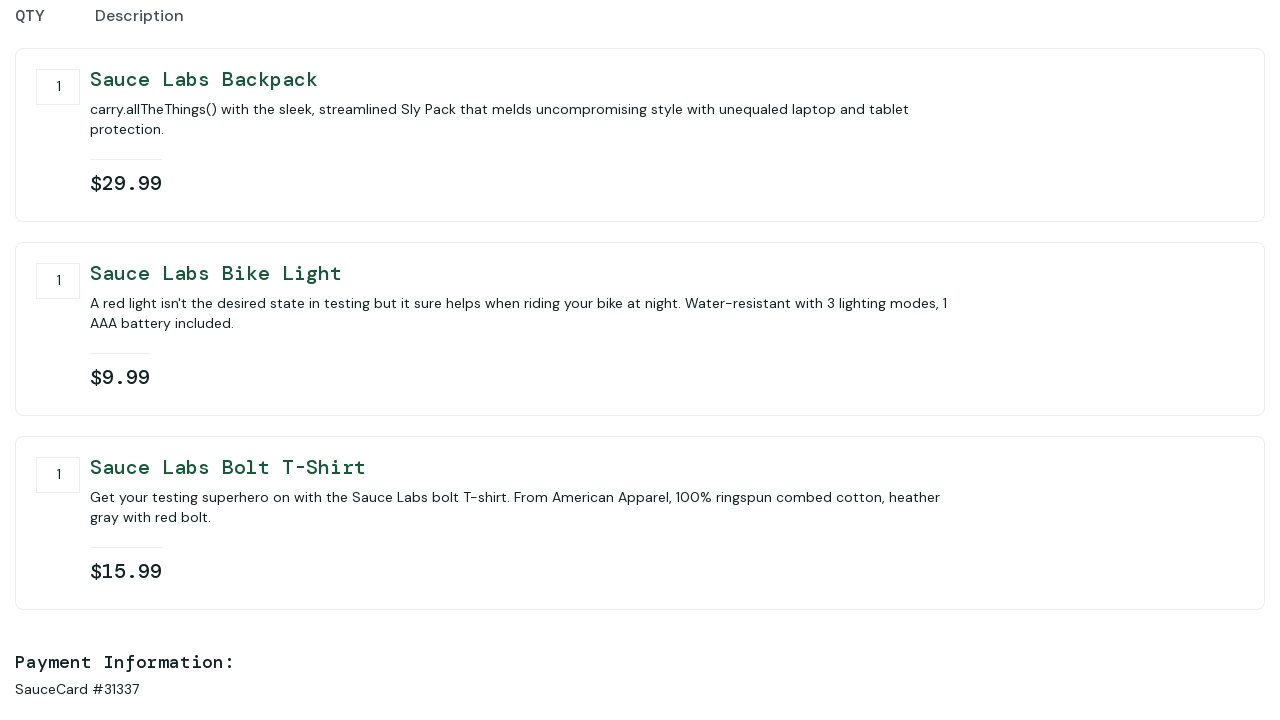

Clicked finish button to complete purchase at (1155, 463) on [data-test='finish']
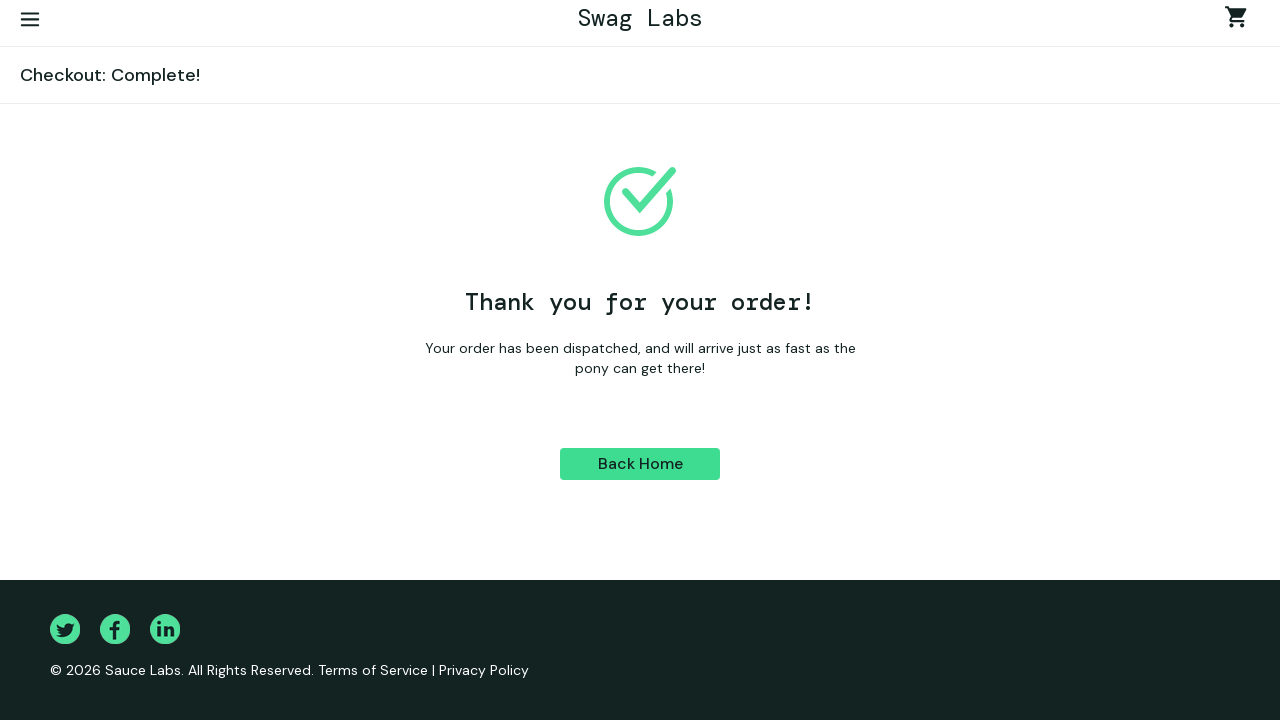

Order completion page loaded, purchase successful
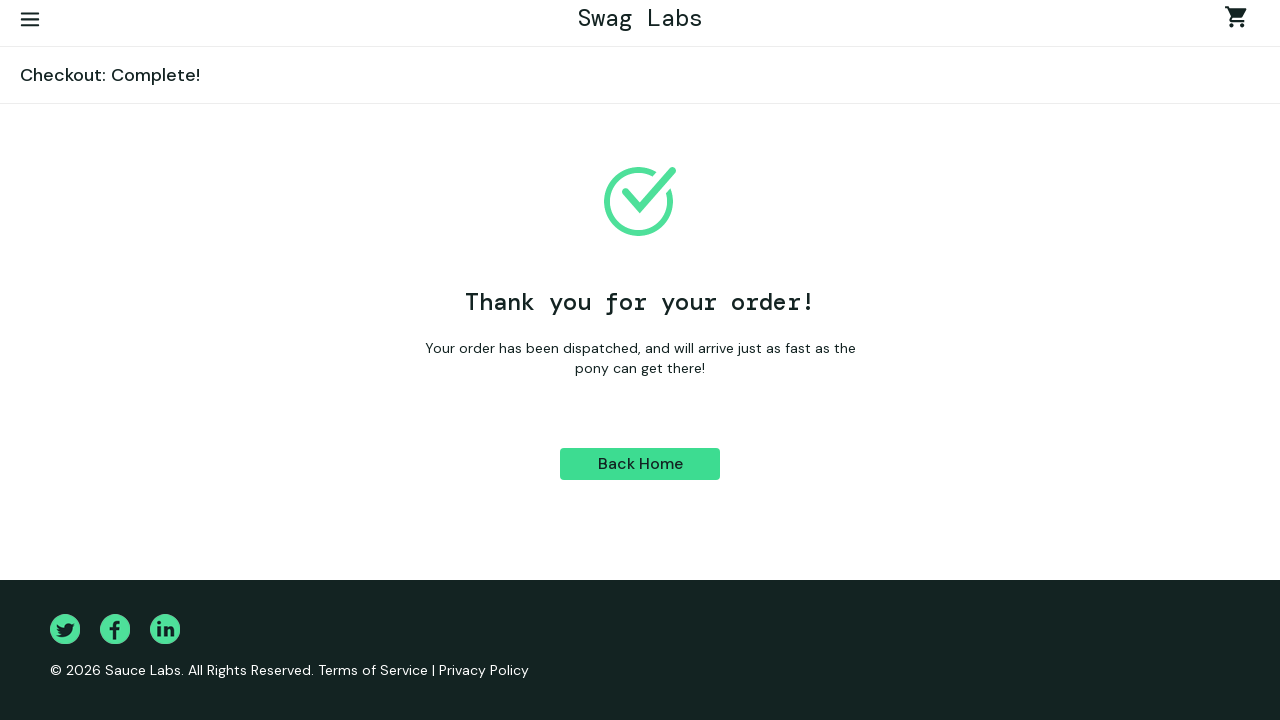

Clicked menu button to open navigation drawer at (30, 20) on #react-burger-menu-btn
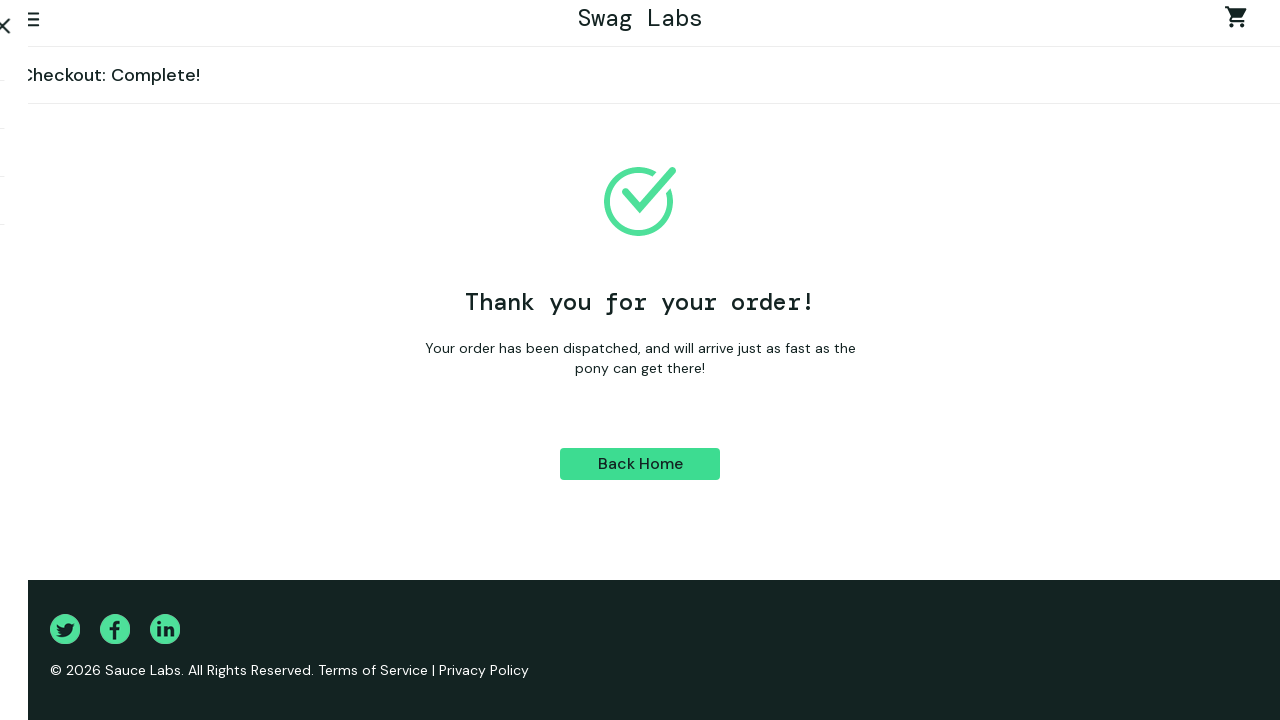

Logout option appeared in sidebar
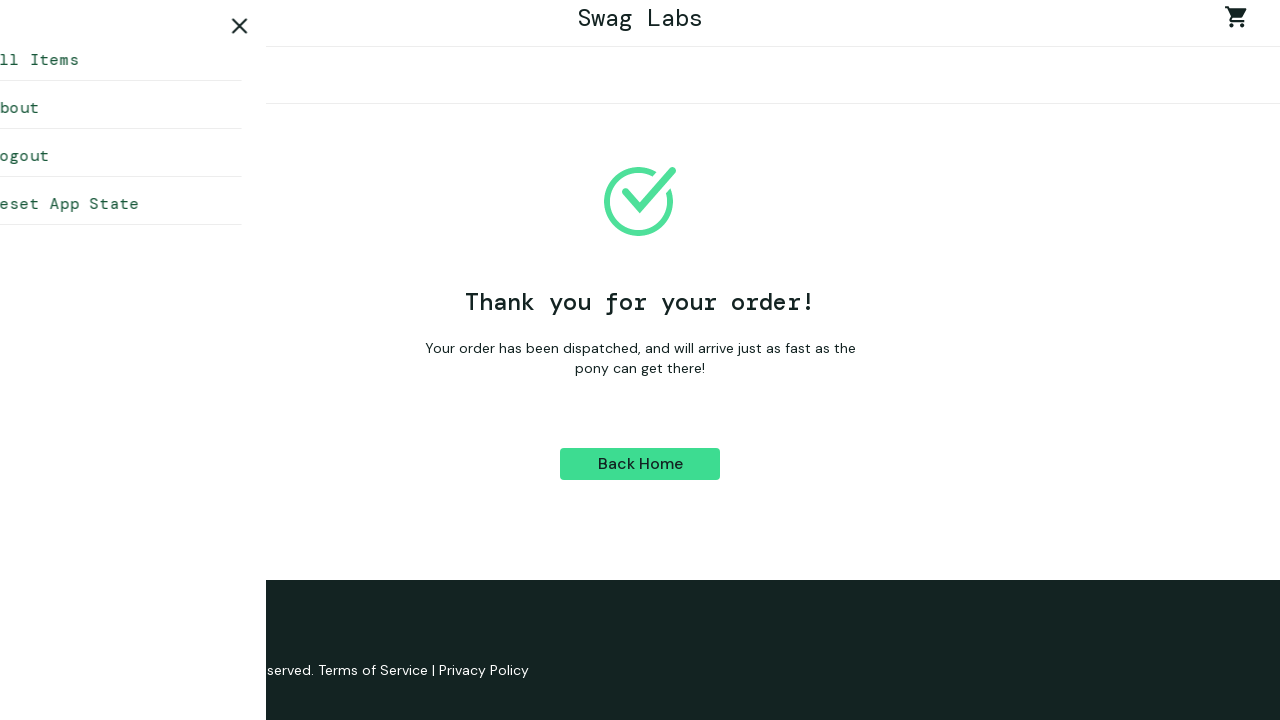

Clicked logout link to sign out of application at (150, 156) on #logout_sidebar_link
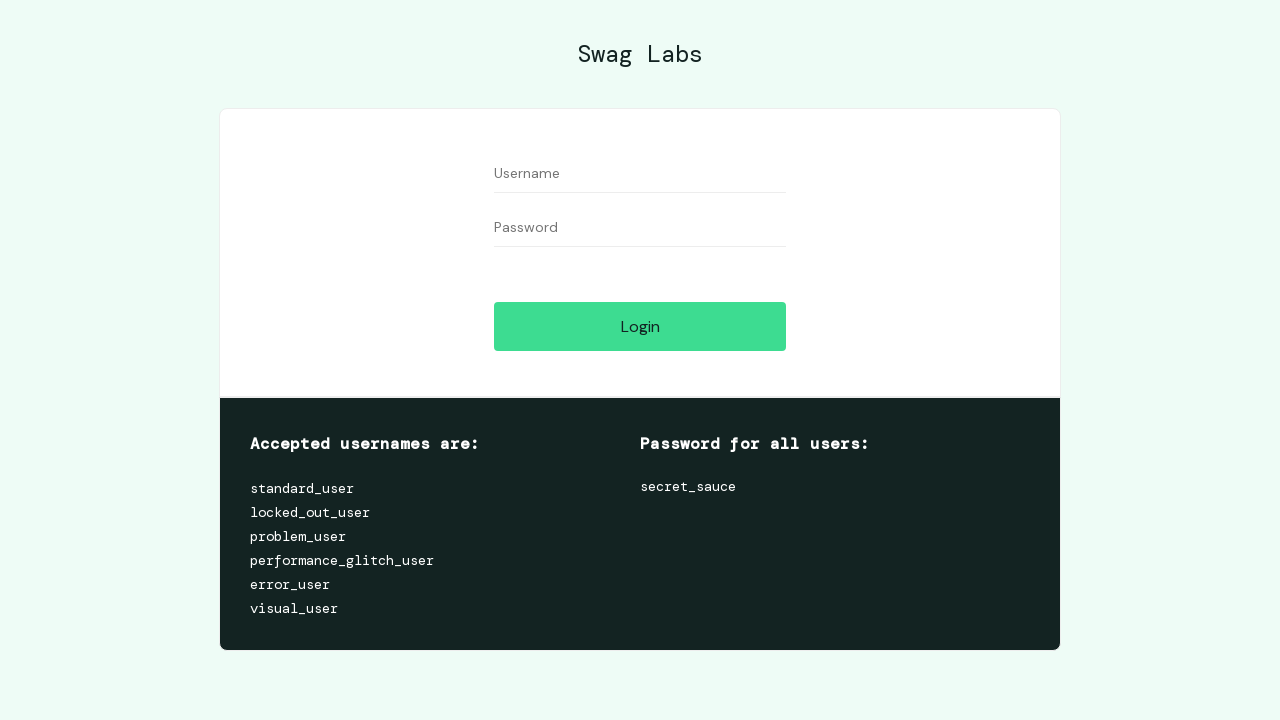

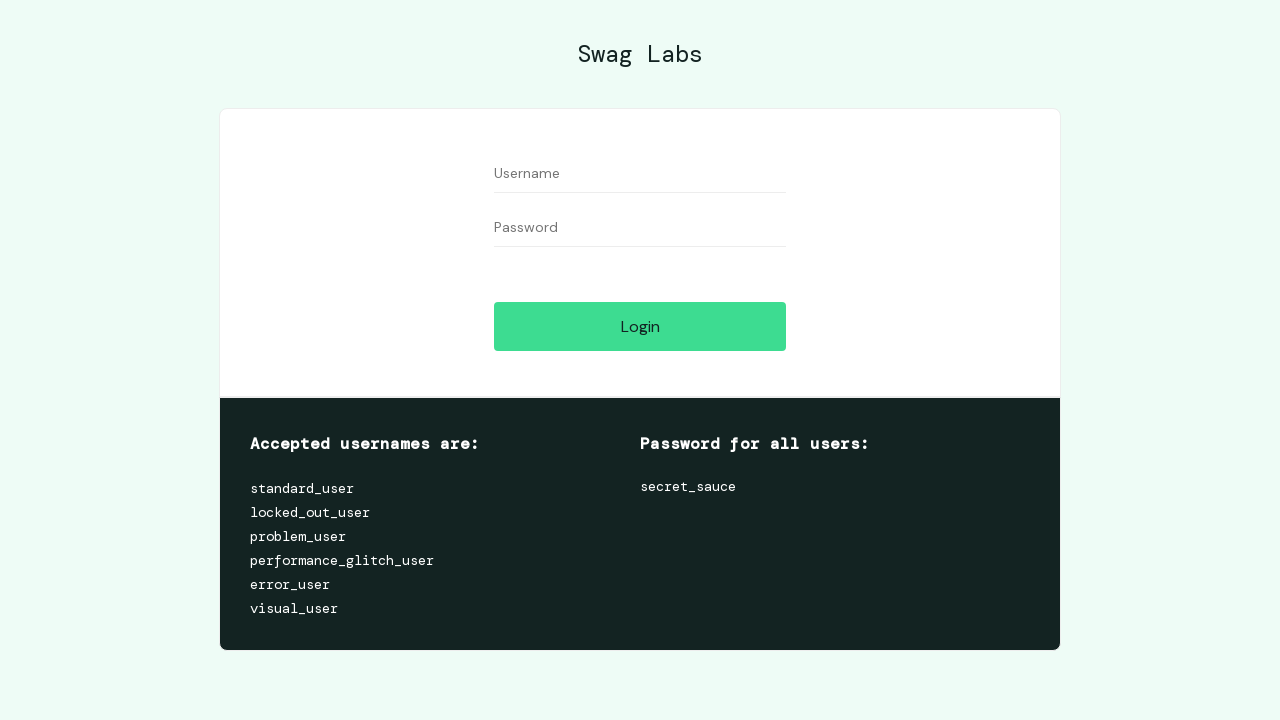